Navigates to the CCEE market data page and locates the "Dados Individuais" card containing a download link for market data.

Starting URL: https://www.ccee.org.br/dados-e-analises/dados-mercado-mensal

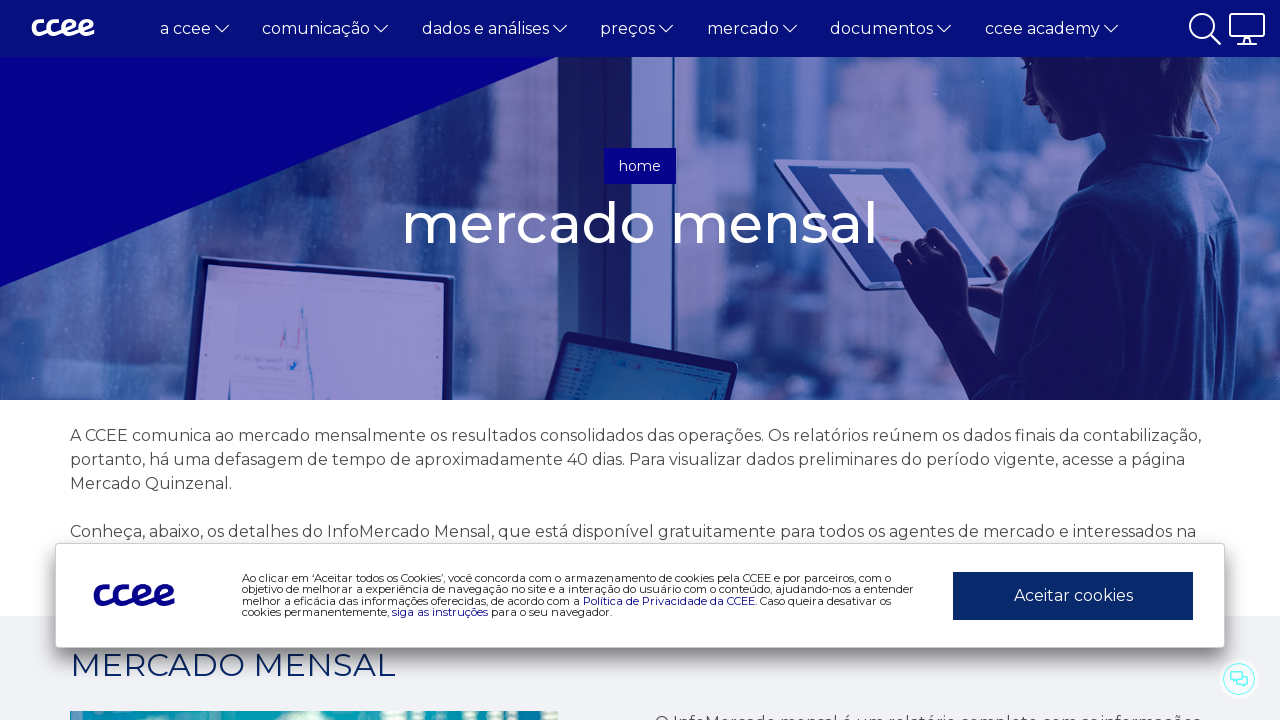

Waited for cards to load on CCEE market data page
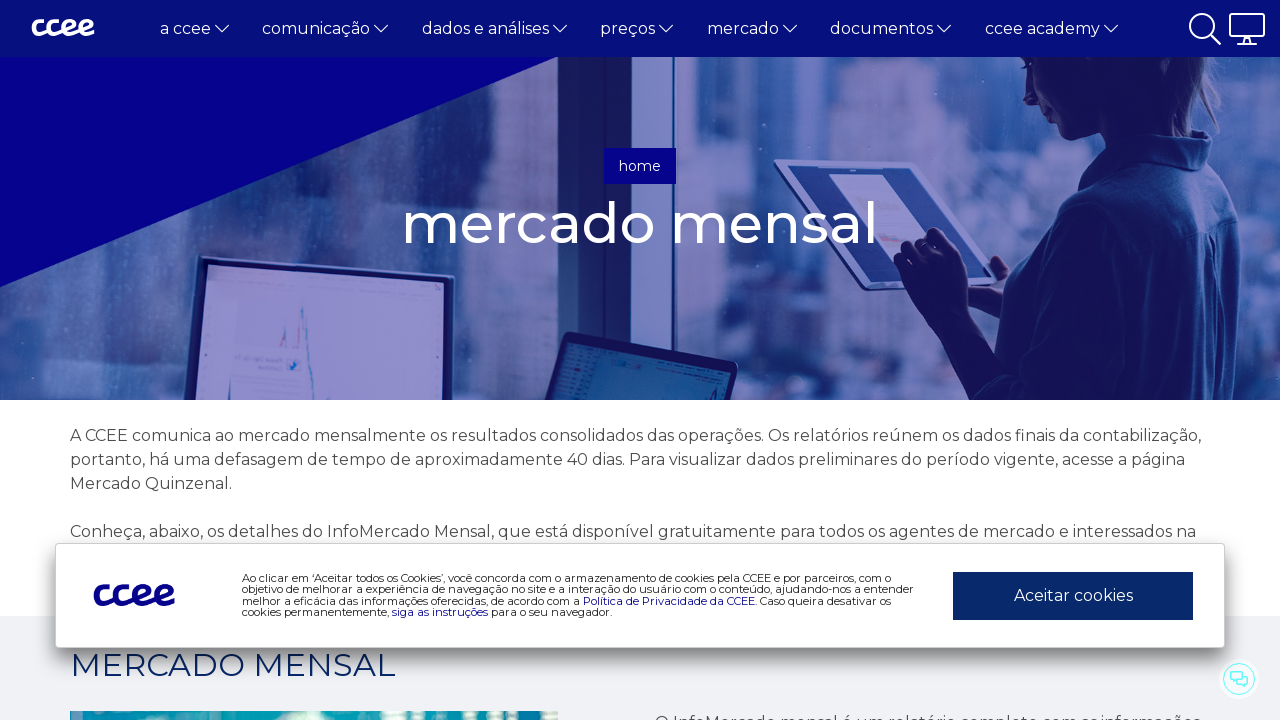

Located all cards on the page
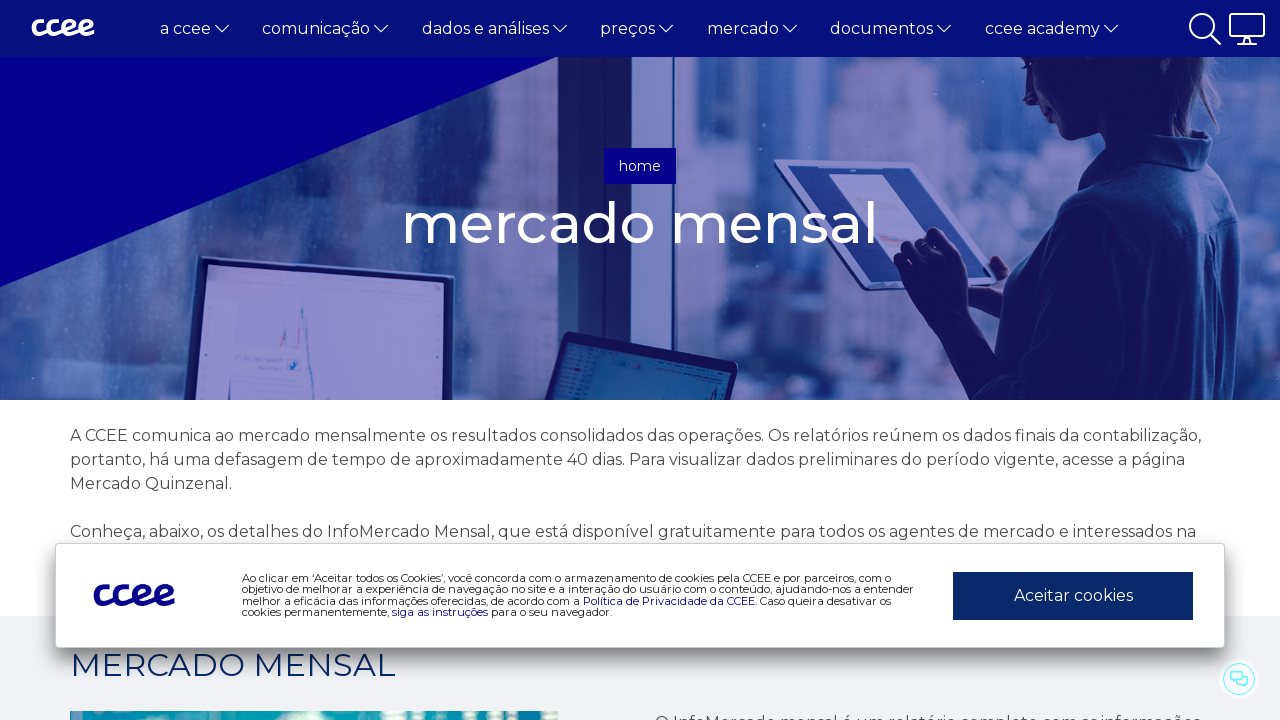

Found 'Dados Individuais' card and clicked its download link at (966, 360) on .card >> nth=1 >> a
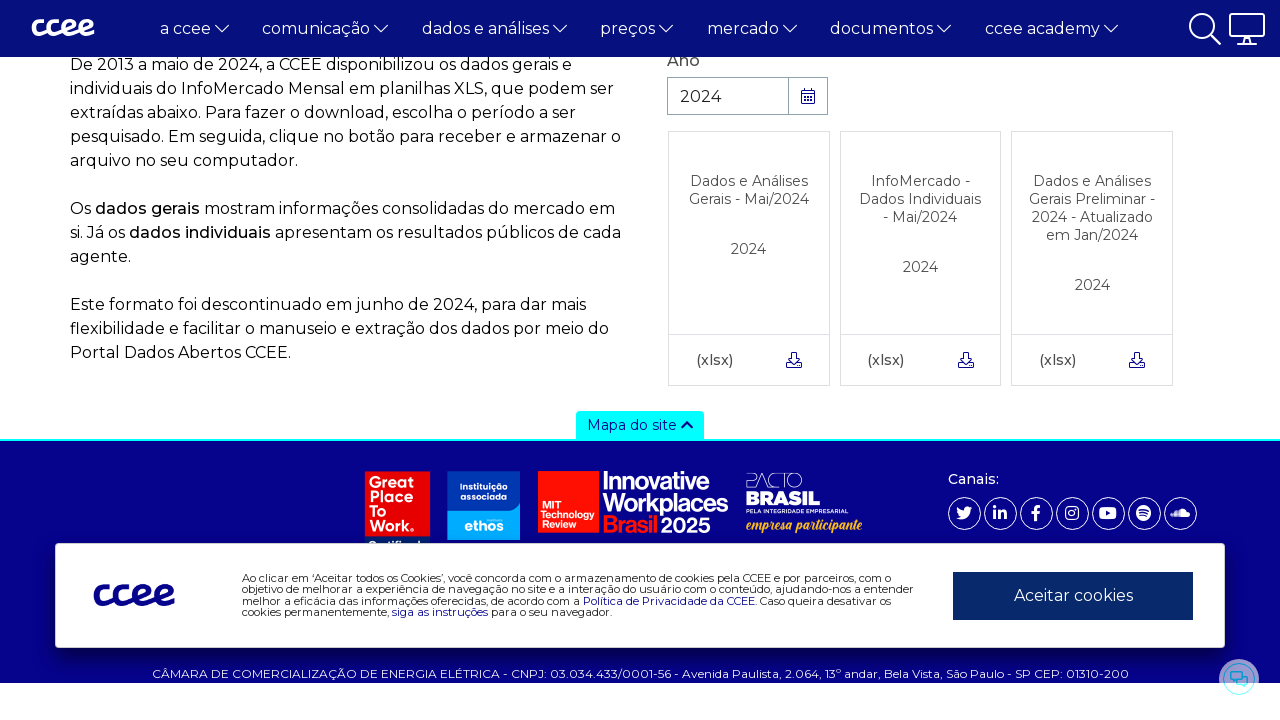

Waited for navigation or download to initiate
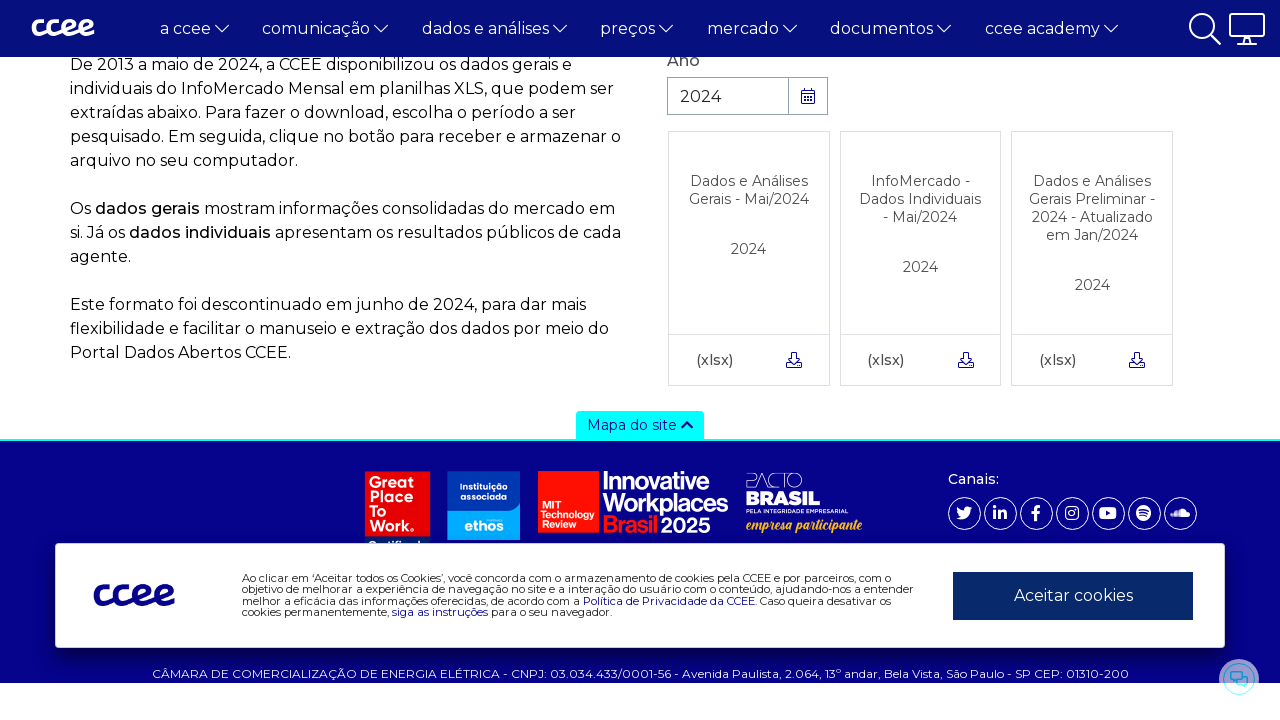

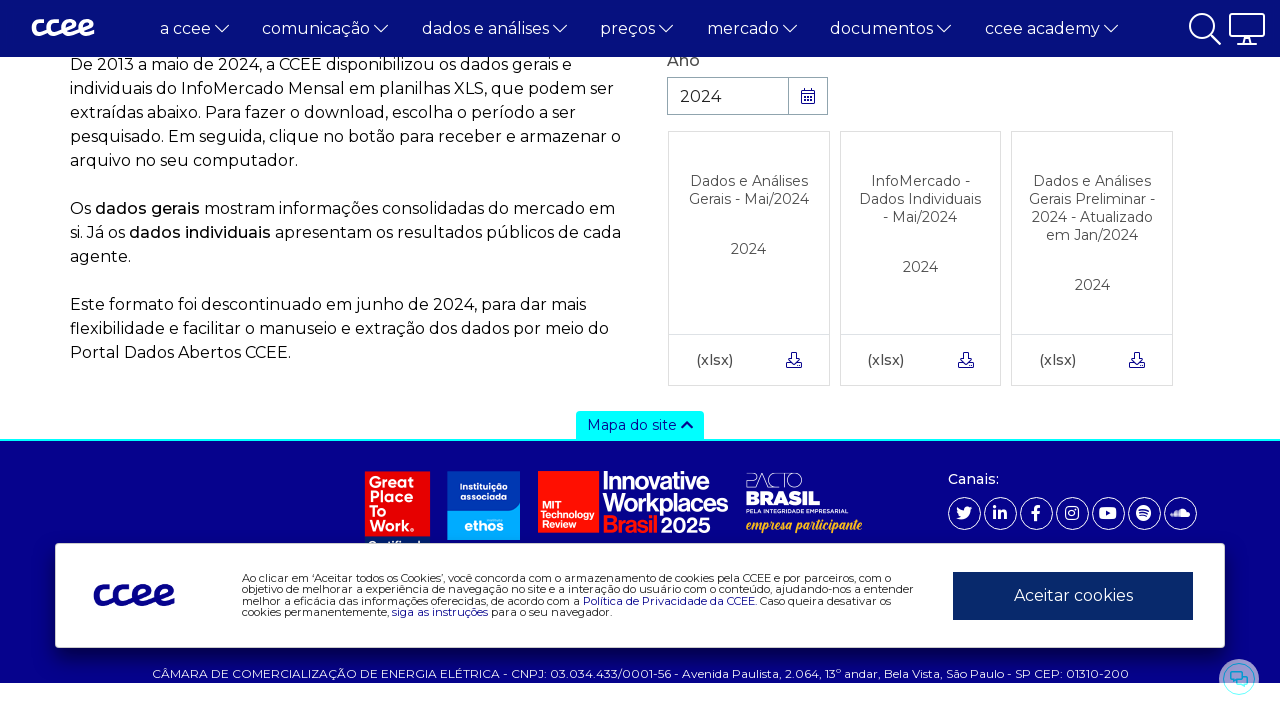